Tests the Monitors category navigation on DemoBlaze e-commerce site by clicking the Monitors category, selecting an item from the list, and verifying the product details page is displayed.

Starting URL: https://www.demoblaze.com/index.html

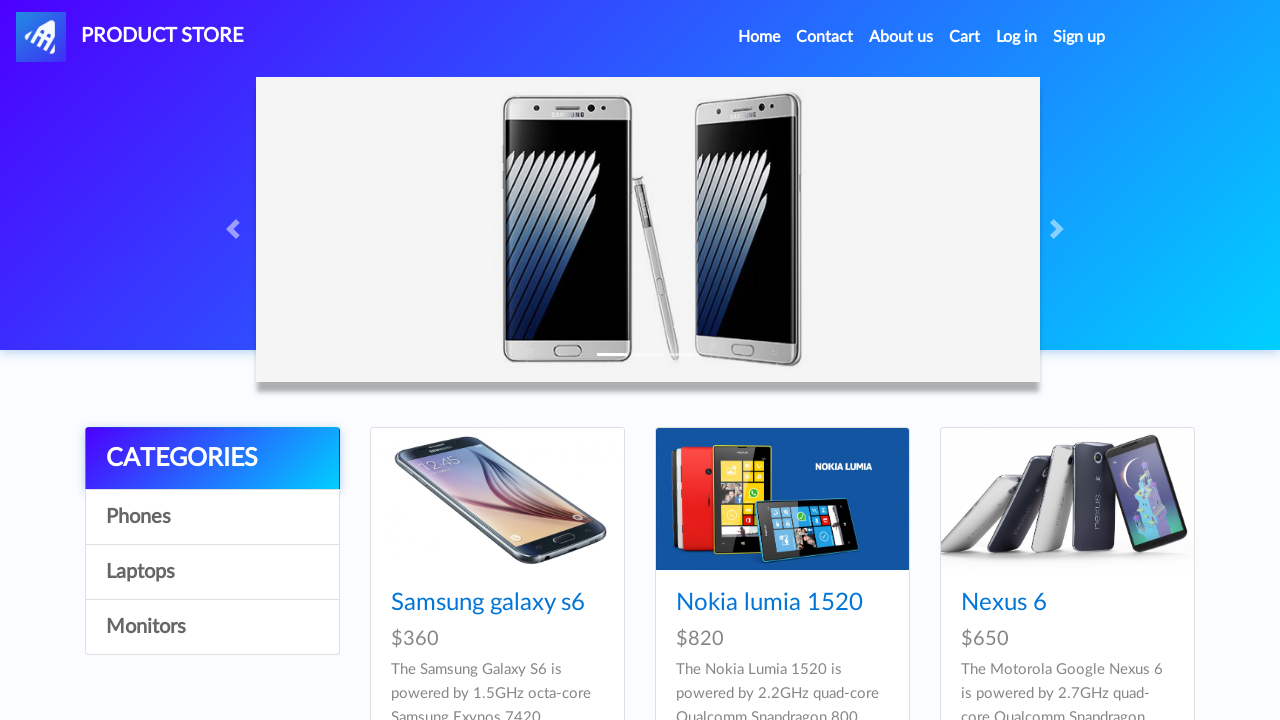

Clicked Monitors category in sidebar at (212, 627) on a:has-text('Monitors')
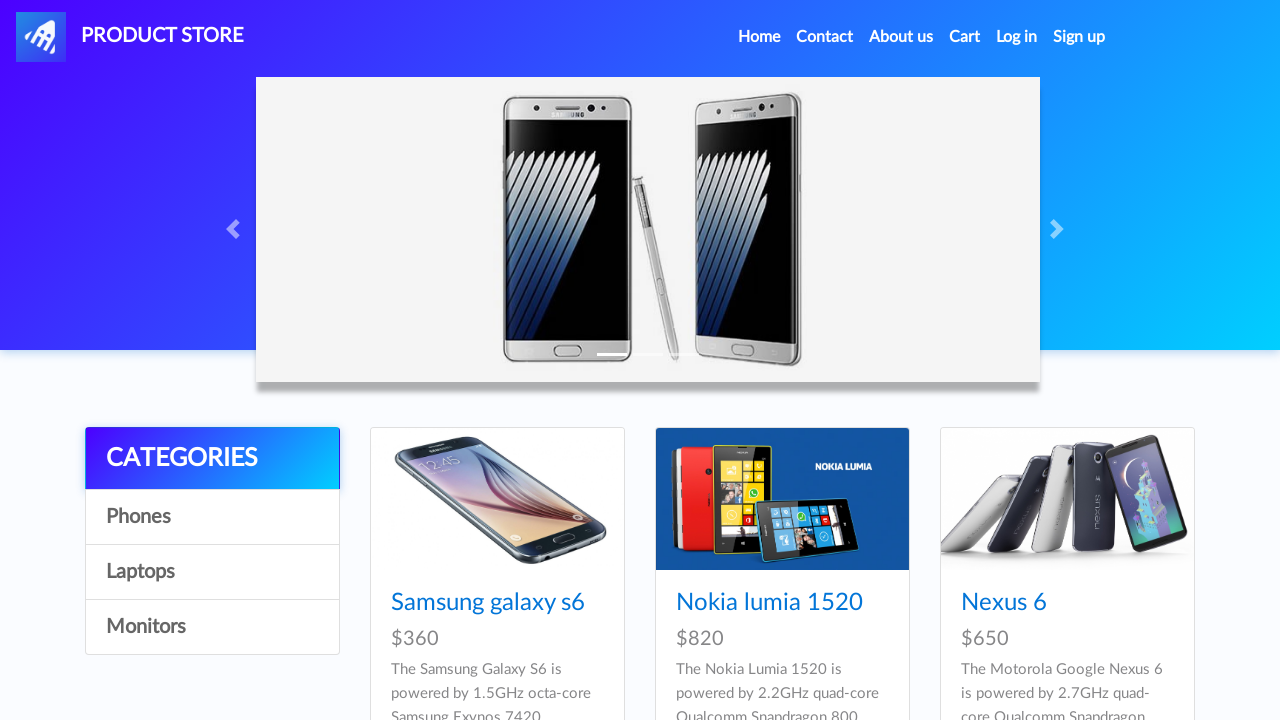

Waited for monitors list to load
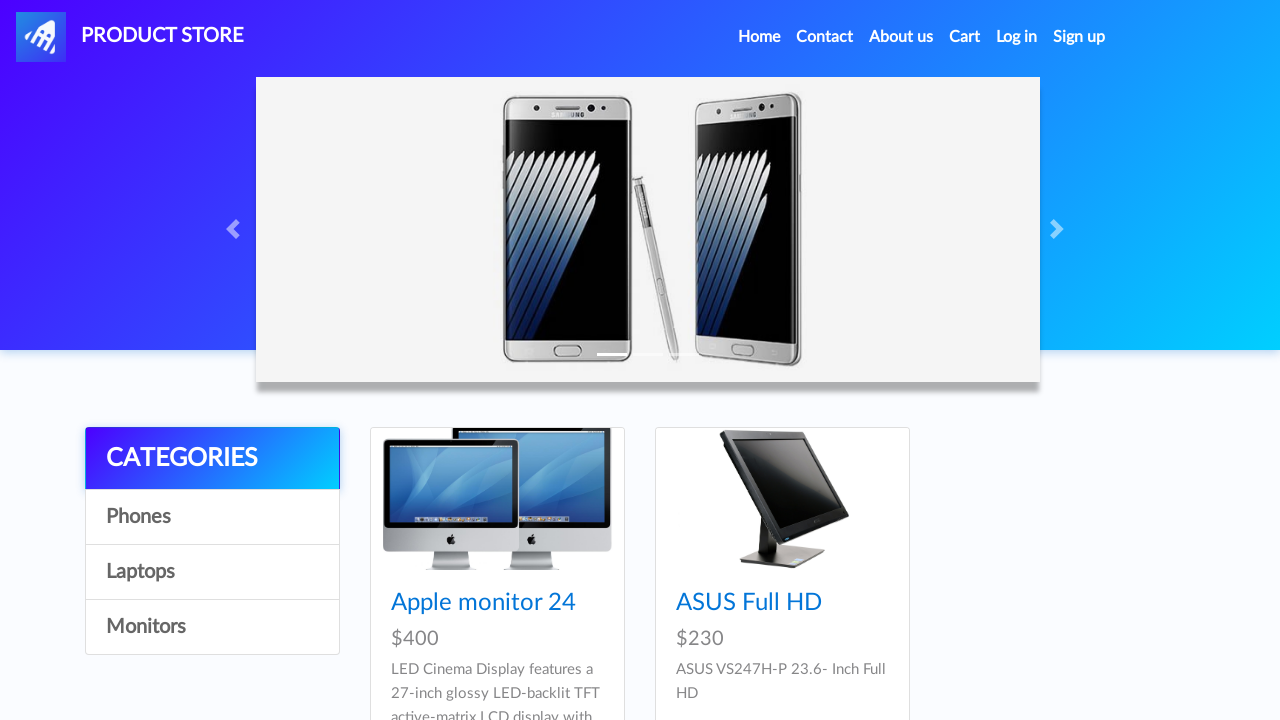

Clicked first monitor item from the list at (484, 603) on .card-title a:visible >> nth=0
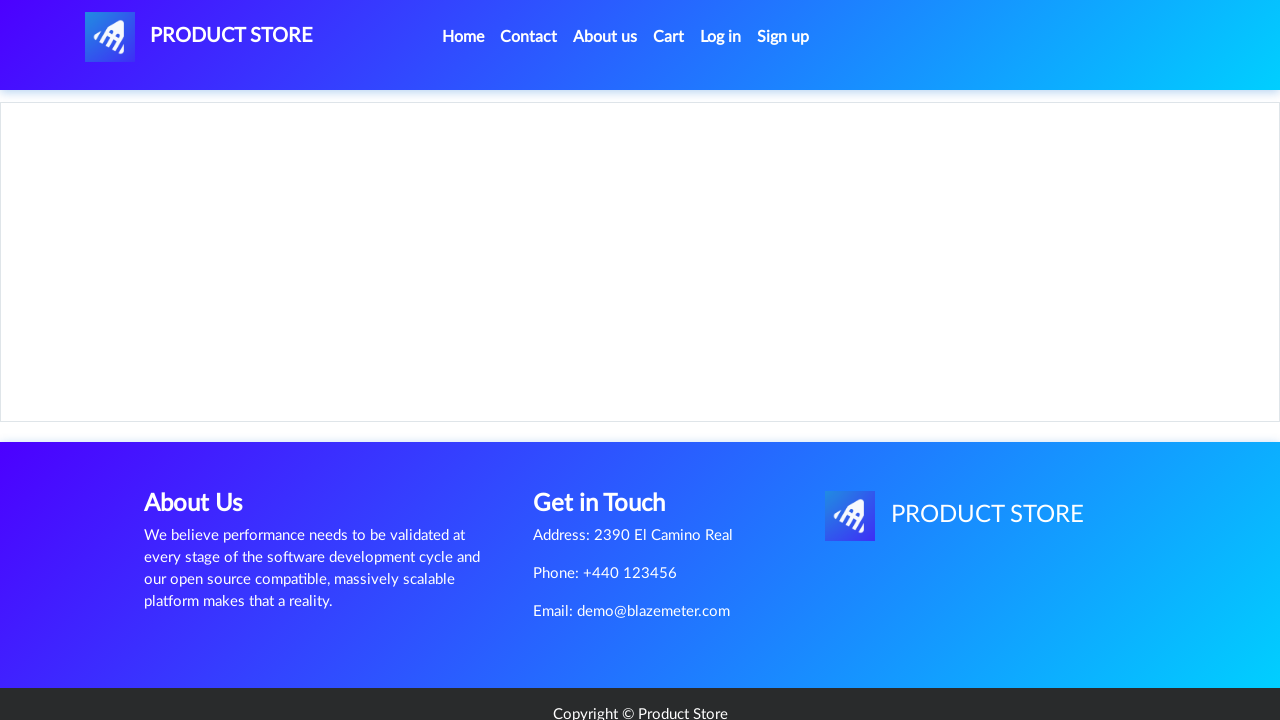

Product details container loaded
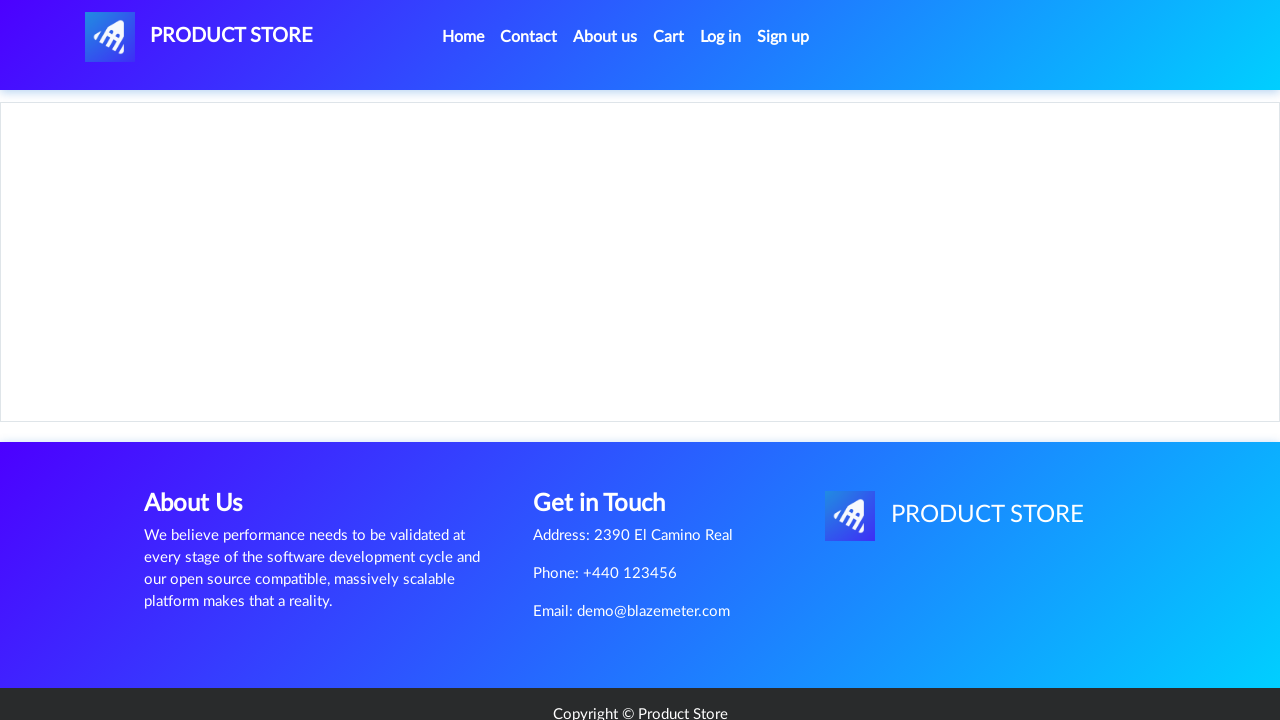

Product title loaded and verified
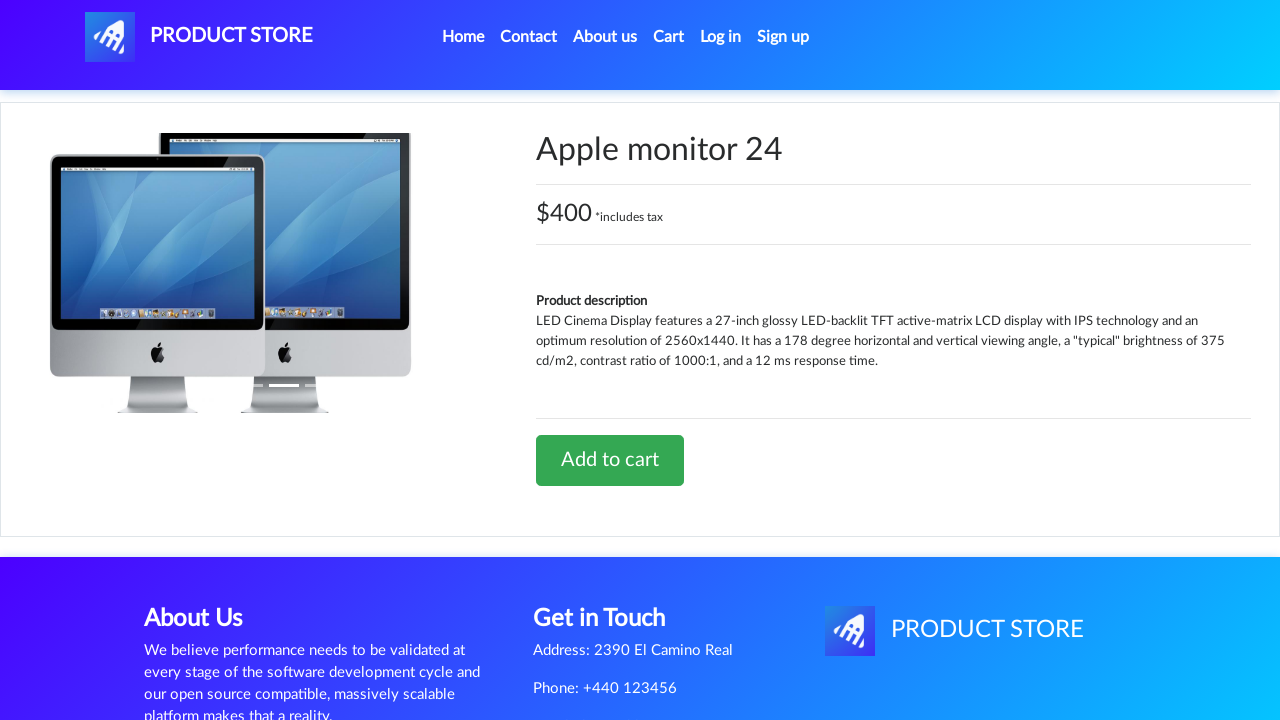

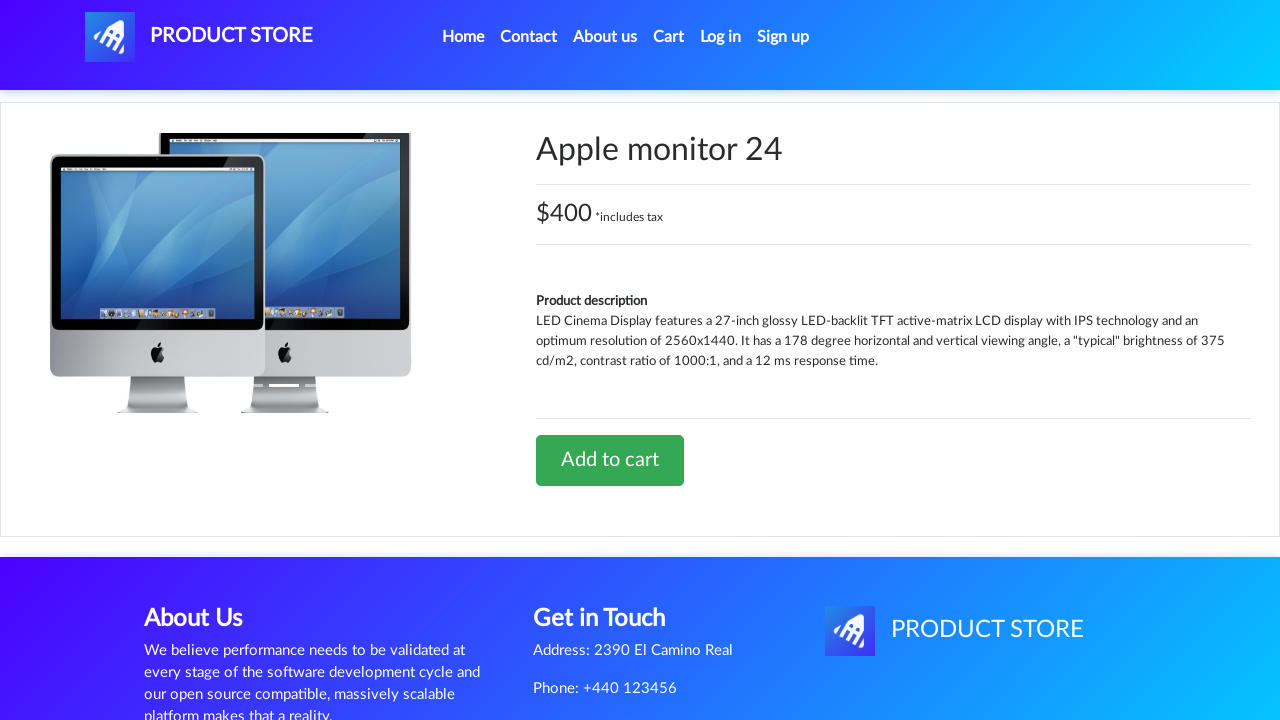